Tests searching for items with a keyword, adding them to cart, and verifying they appear correctly in checkout

Starting URL: https://rahulshettyacademy.com/seleniumPractise/#/

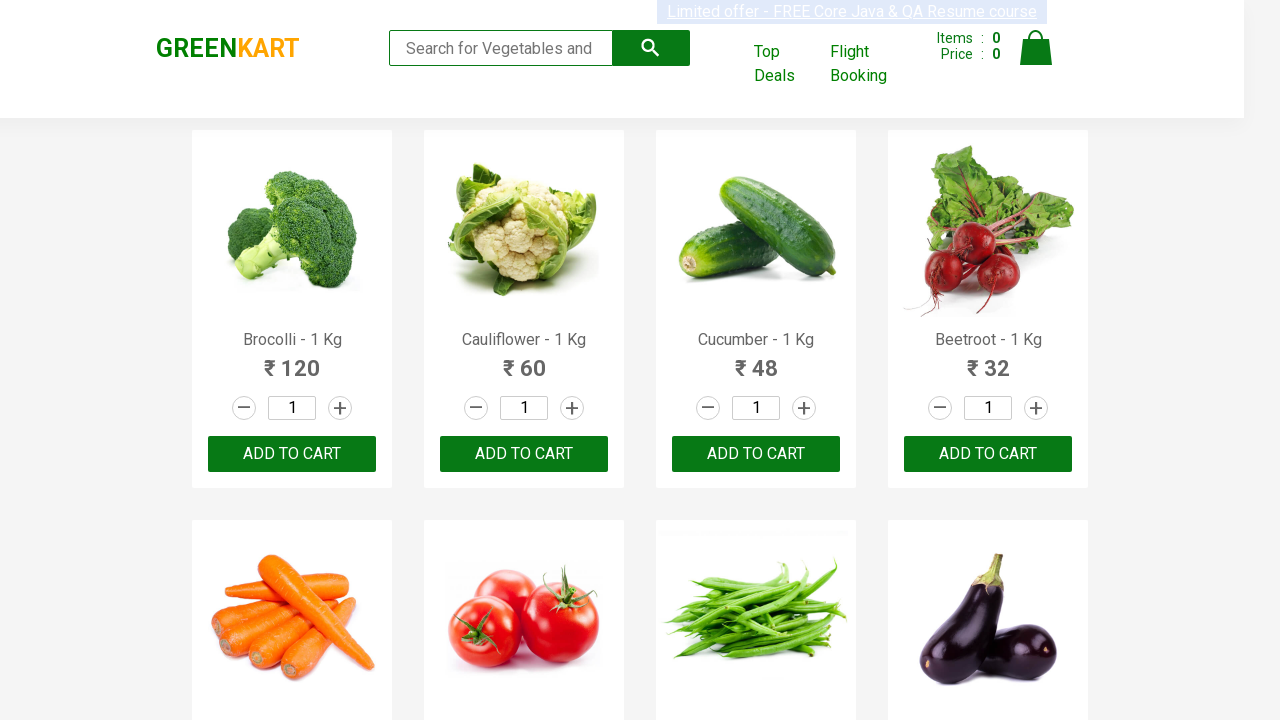

Filled search field with keyword 'be' on .search-keyword
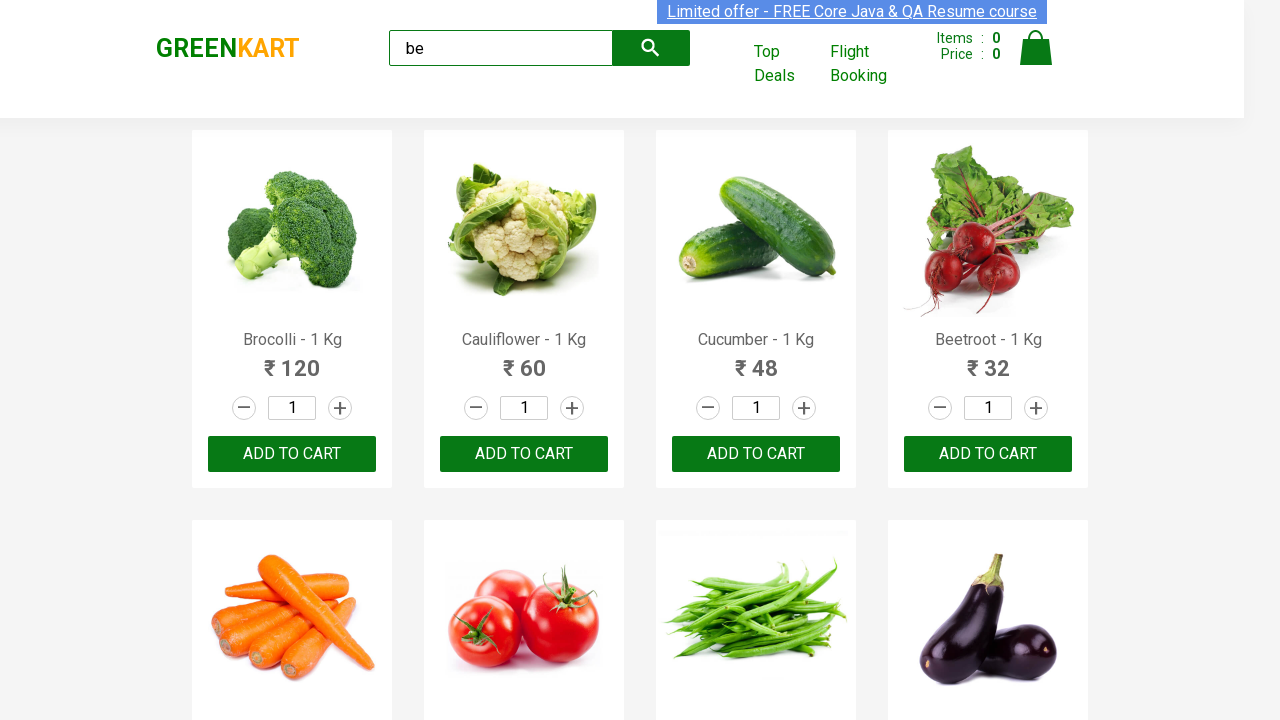

Clicked search button to search for items at (651, 48) on .search-button
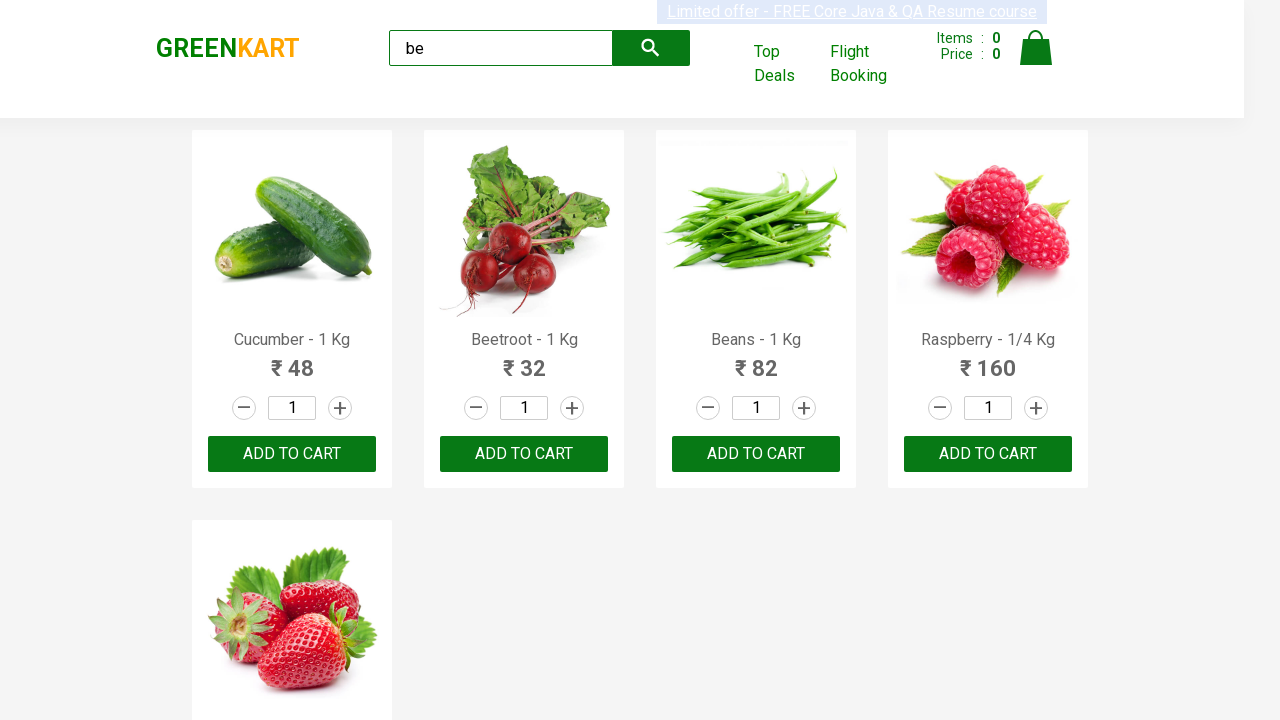

Waited for search results to load (5000ms timeout)
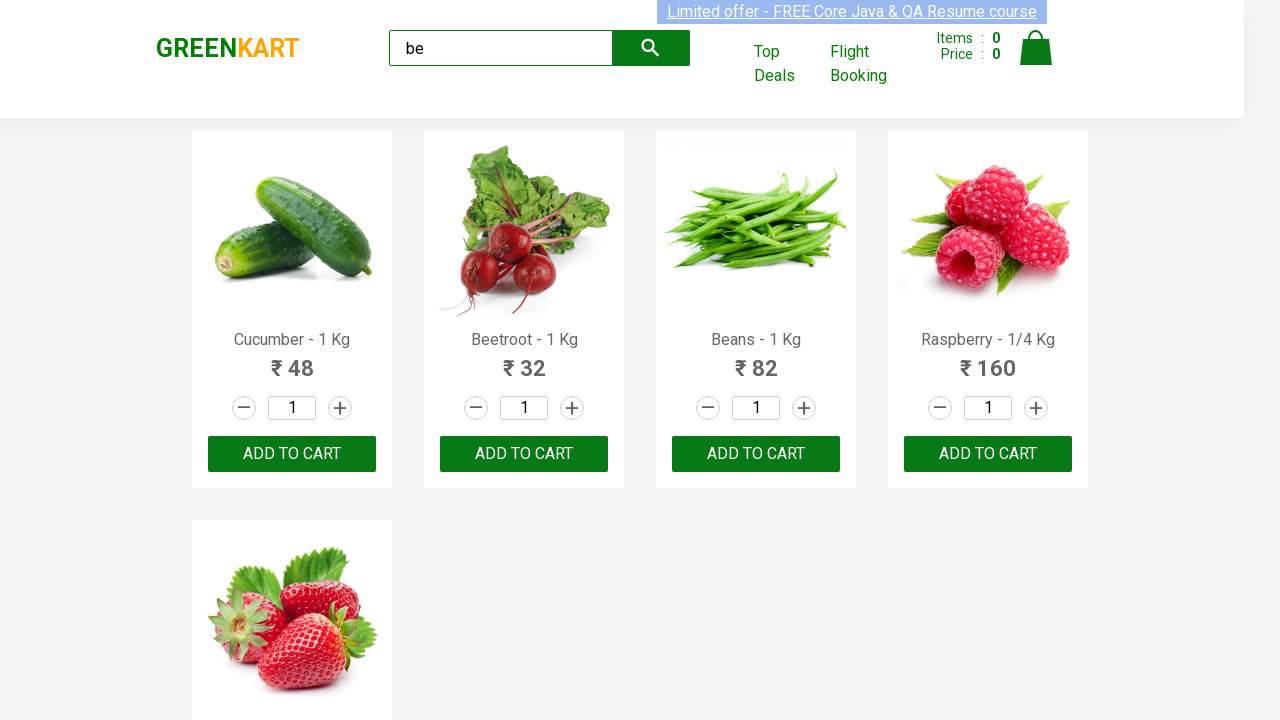

Located 5 product items matching search criteria
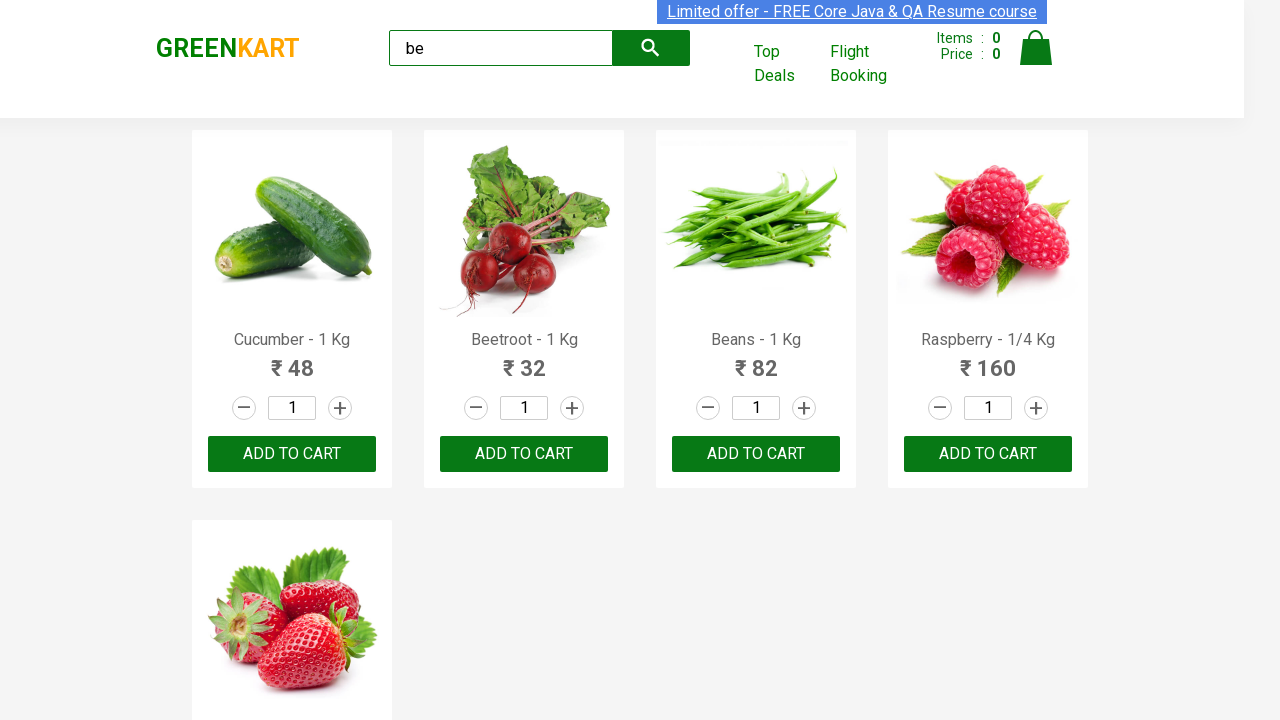

Retrieved item name: Cucumber - 1 Kg
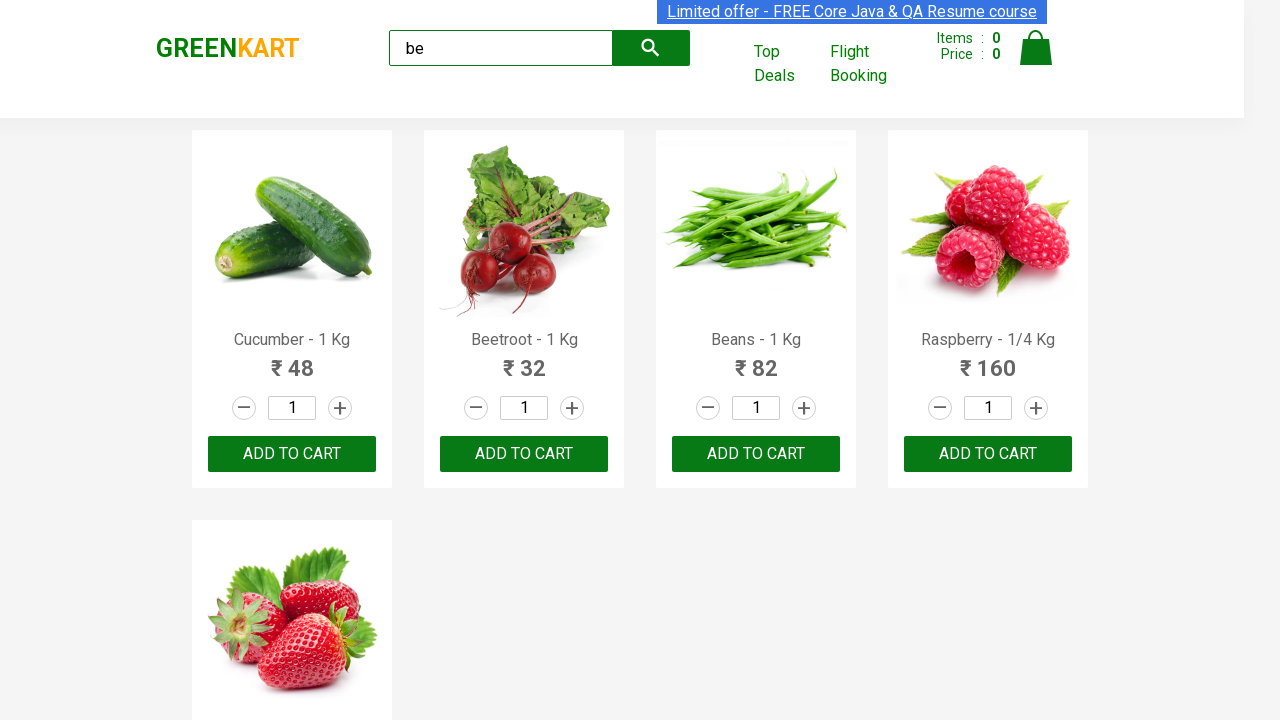

Added item 'Cucumber - 1 Kg' to cart at (292, 454) on xpath=//div[@class='product'] >> nth=0 >> xpath=//button[text() = 'ADD TO CART']
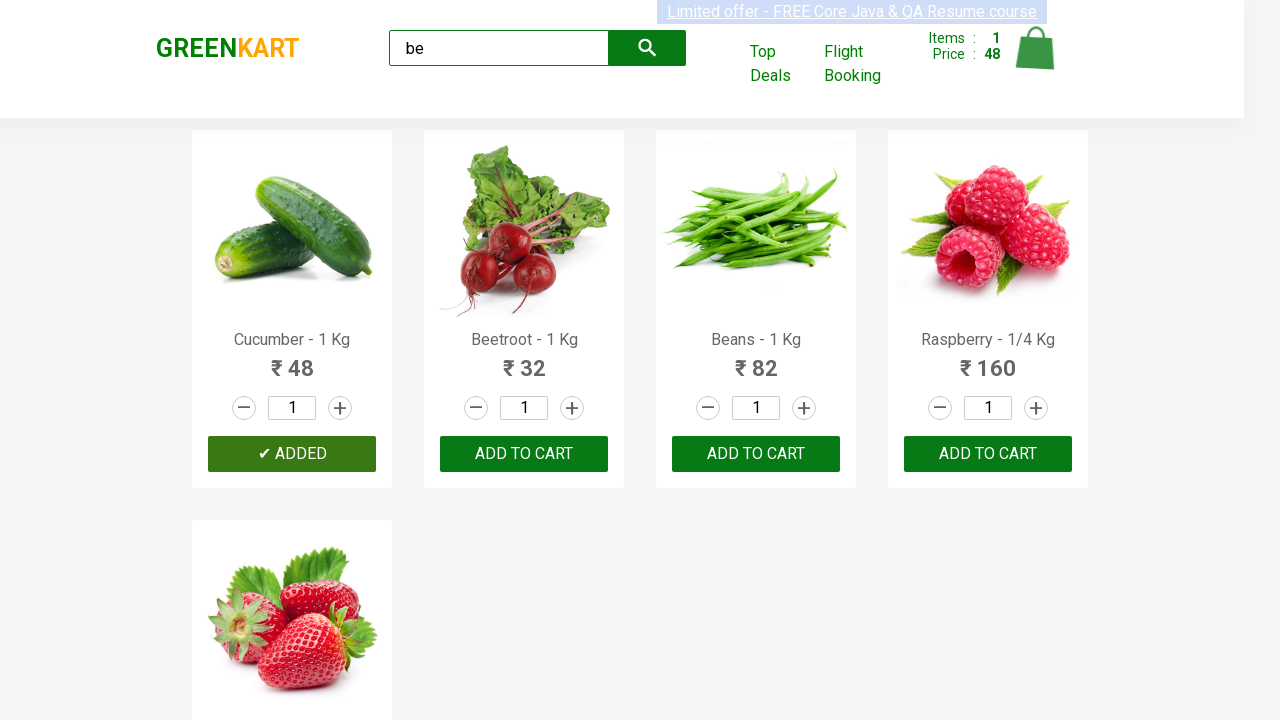

Retrieved item name: Beetroot - 1 Kg
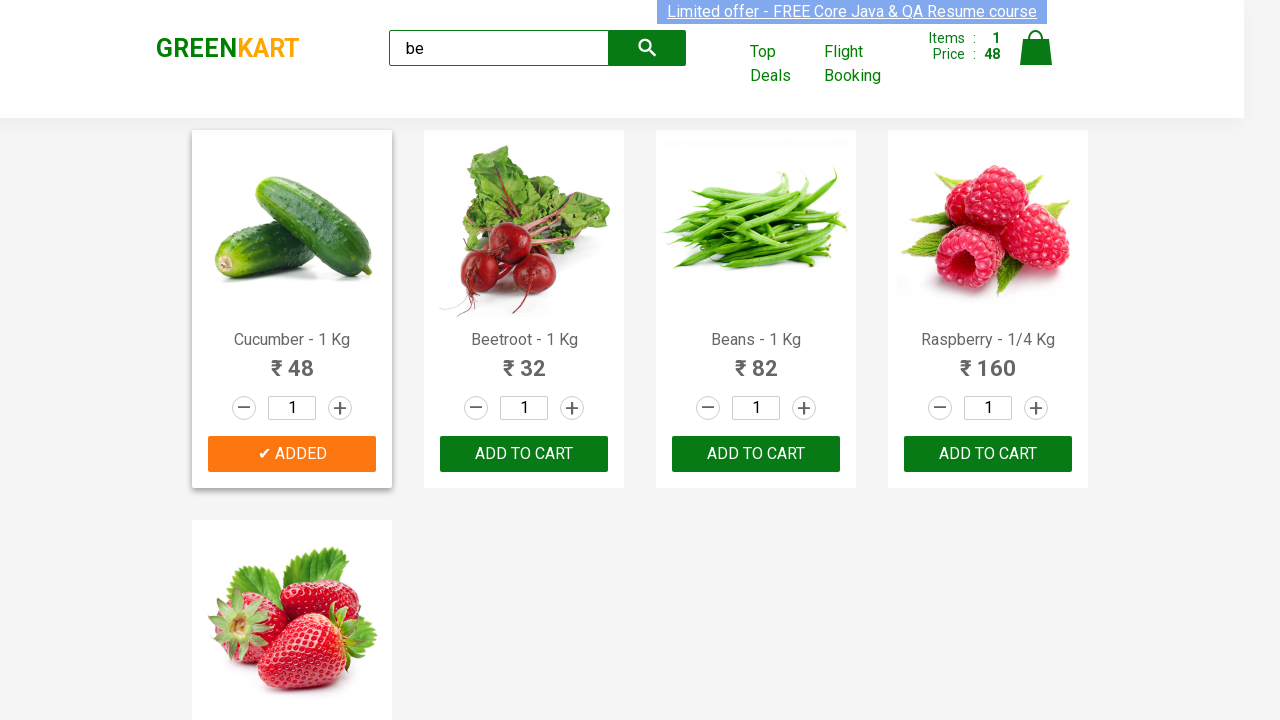

Added item 'Beetroot - 1 Kg' to cart at (524, 454) on xpath=//div[@class='product'] >> nth=1 >> xpath=//button[text() = 'ADD TO CART']
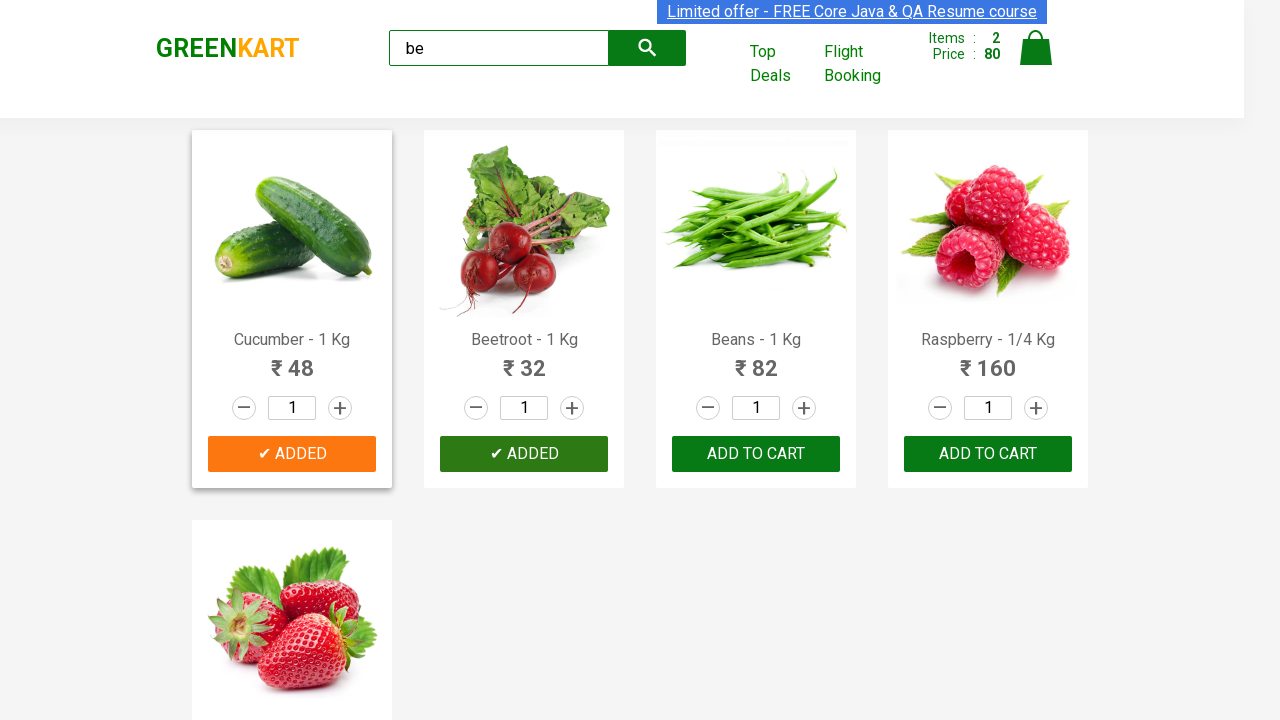

Retrieved item name: Beans - 1 Kg
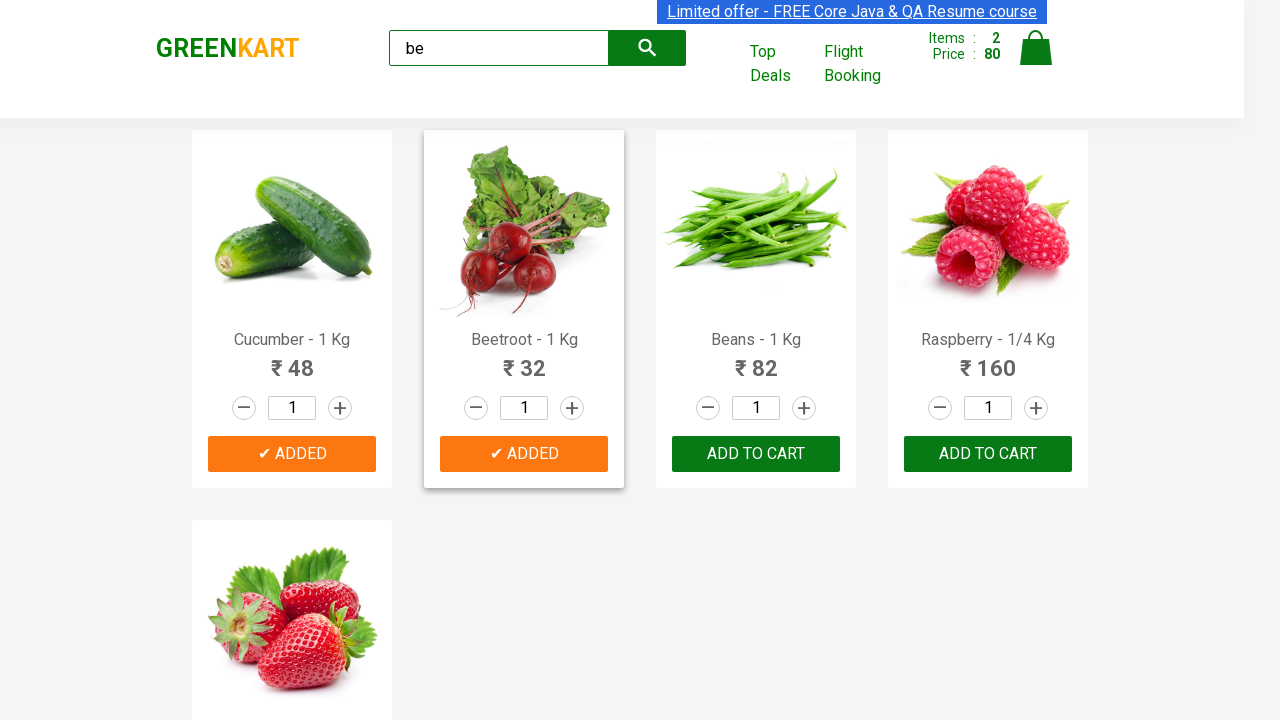

Added item 'Beans - 1 Kg' to cart at (756, 454) on xpath=//div[@class='product'] >> nth=2 >> xpath=//button[text() = 'ADD TO CART']
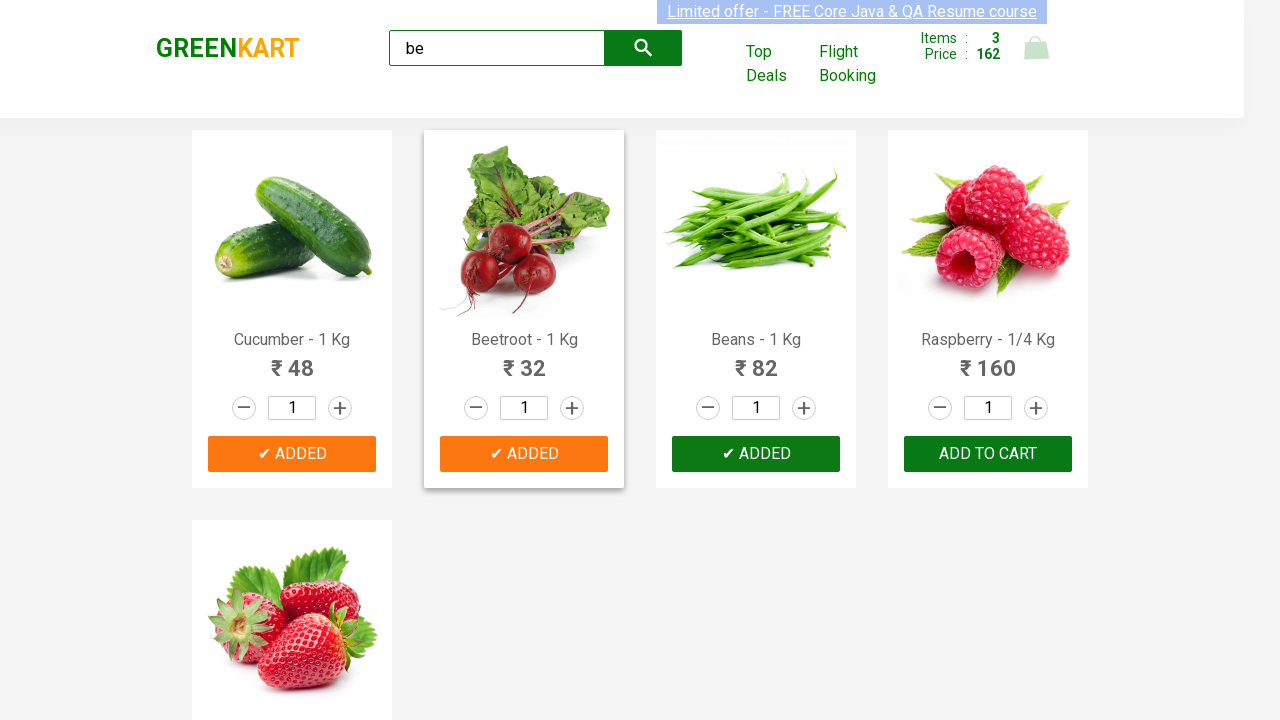

Retrieved item name: Raspberry - 1/4 Kg
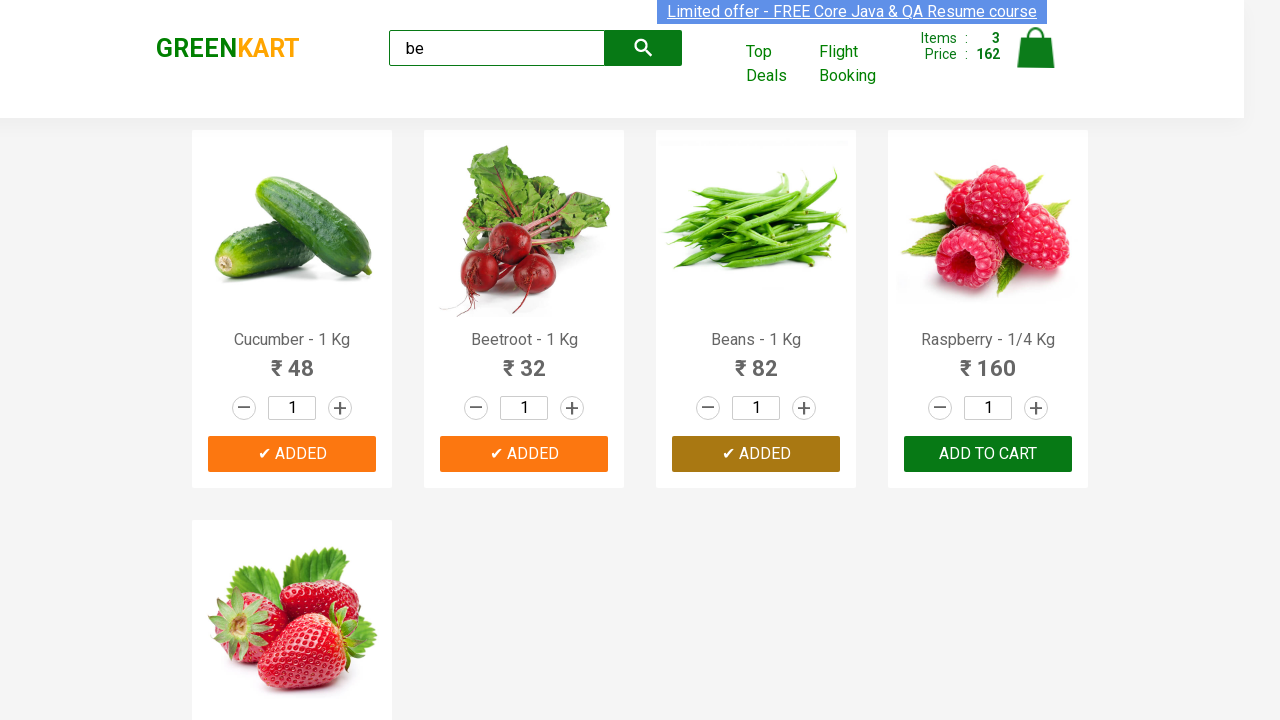

Added item 'Raspberry - 1/4 Kg' to cart at (988, 454) on xpath=//div[@class='product'] >> nth=3 >> xpath=//button[text() = 'ADD TO CART']
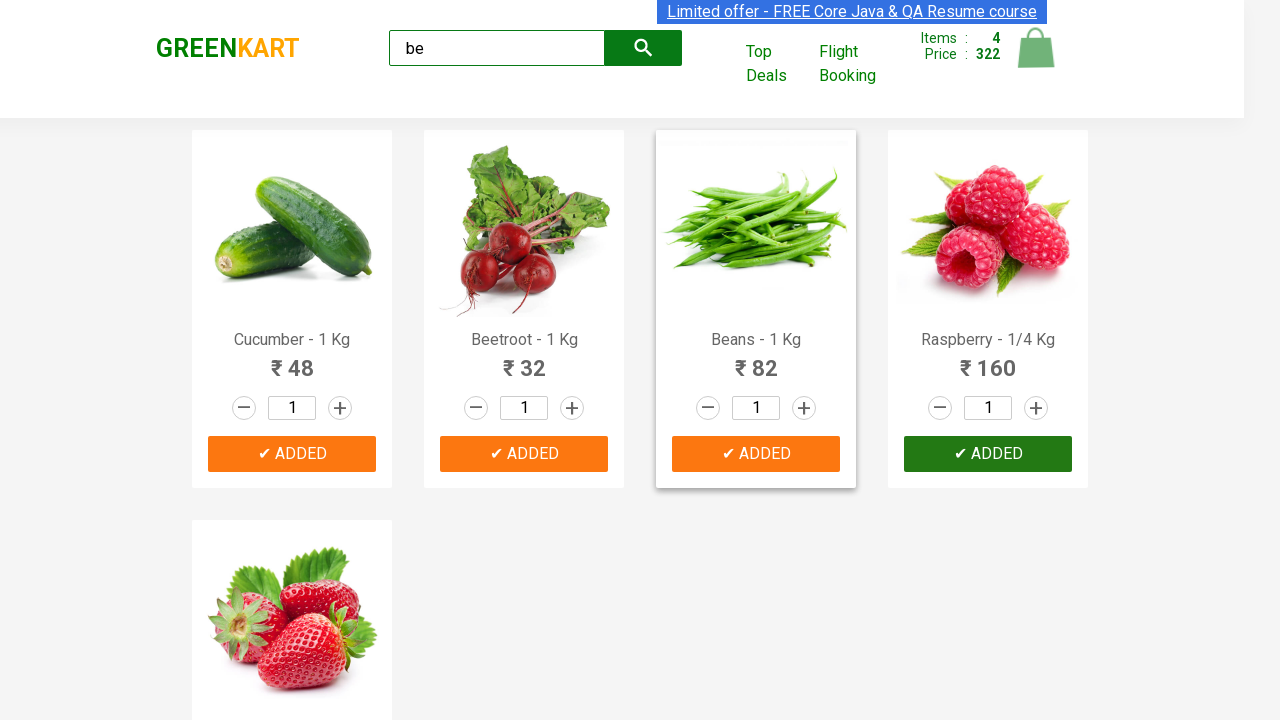

Retrieved item name: Strawberry - 1/4 Kg
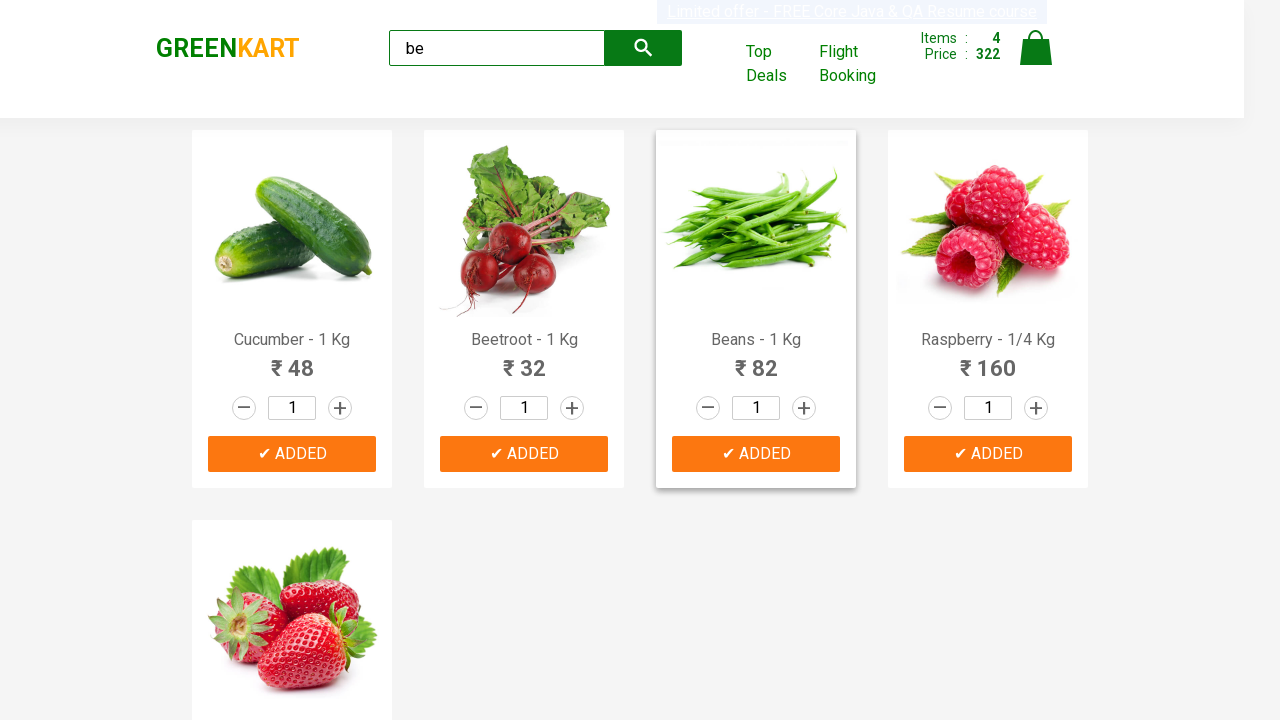

Added item 'Strawberry - 1/4 Kg' to cart at (292, 569) on xpath=//div[@class='product'] >> nth=4 >> xpath=//button[text() = 'ADD TO CART']
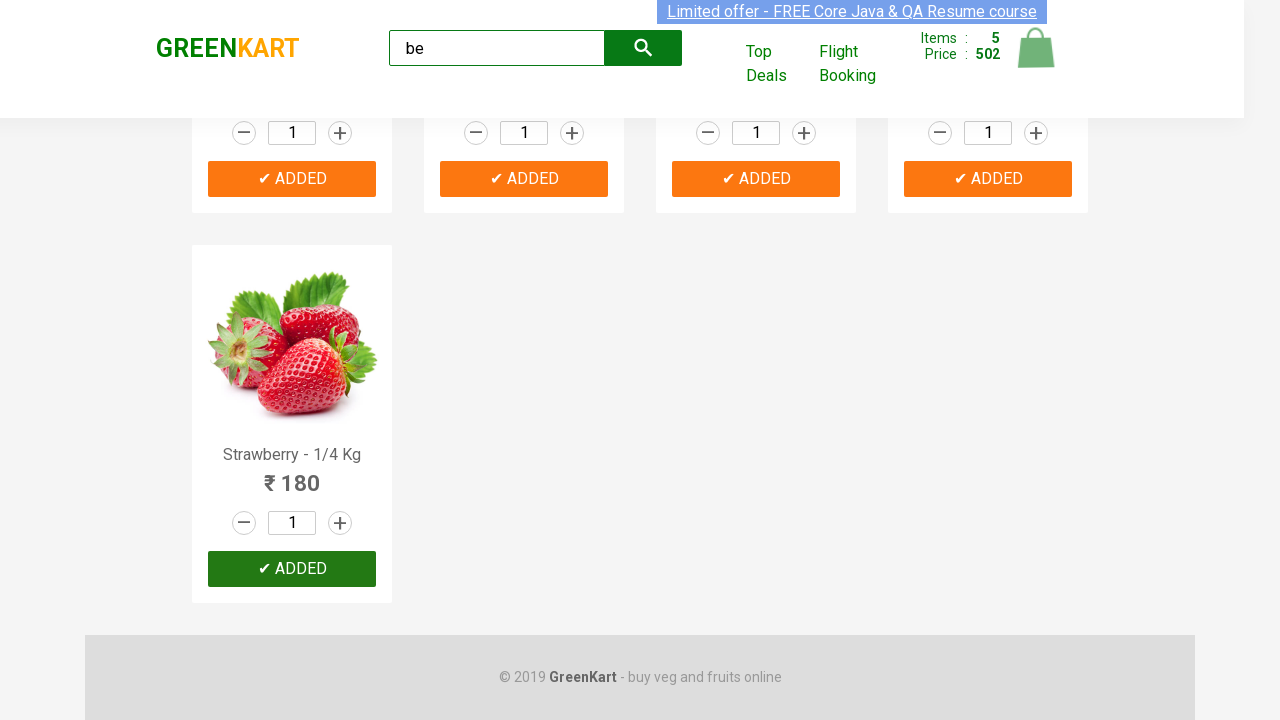

Clicked cart icon to view cart at (1036, 48) on .cart-icon img
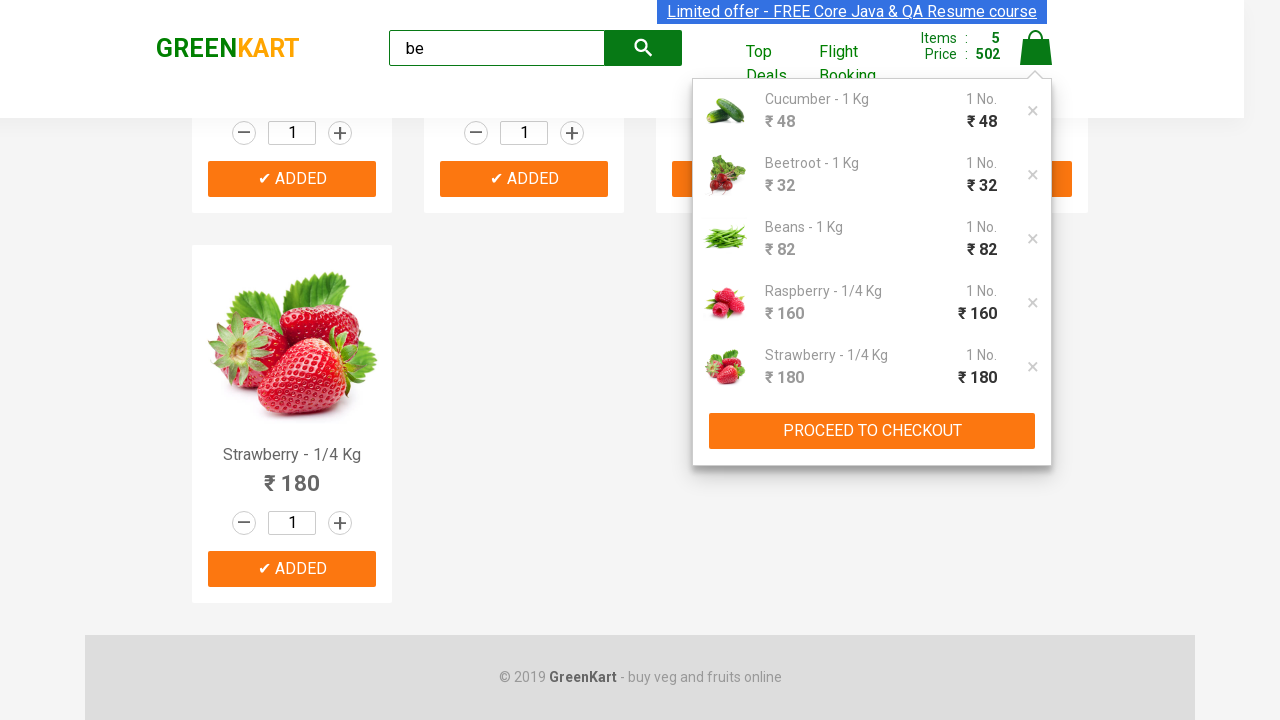

Clicked proceed to checkout button at (872, 431) on xpath=//div[@class='action-block']/button
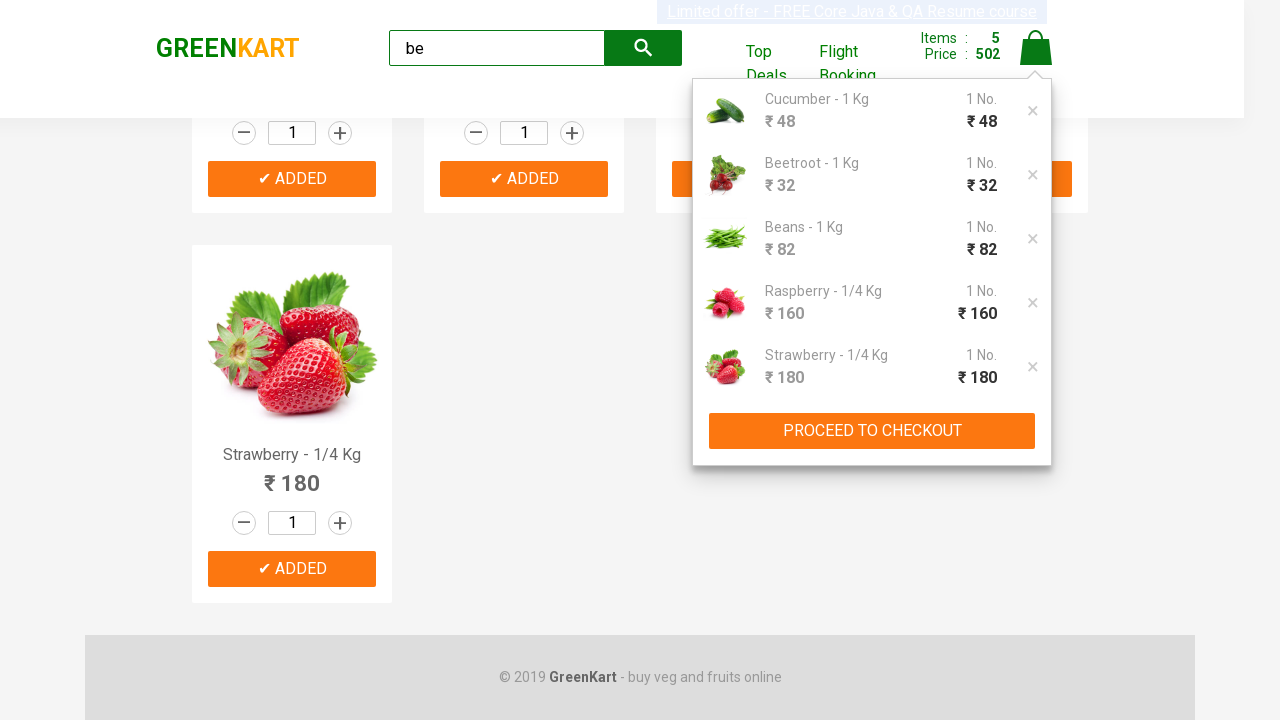

Checkout page loaded with product names visible
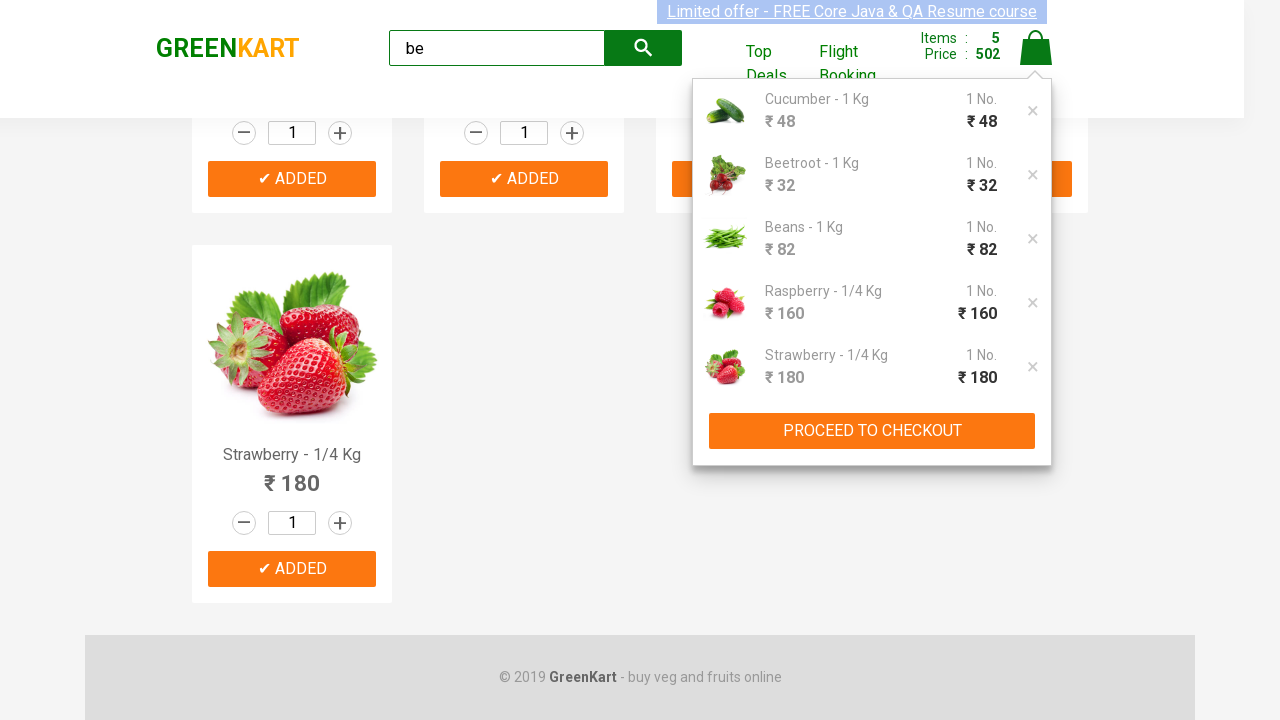

Located 0 items in checkout cart table
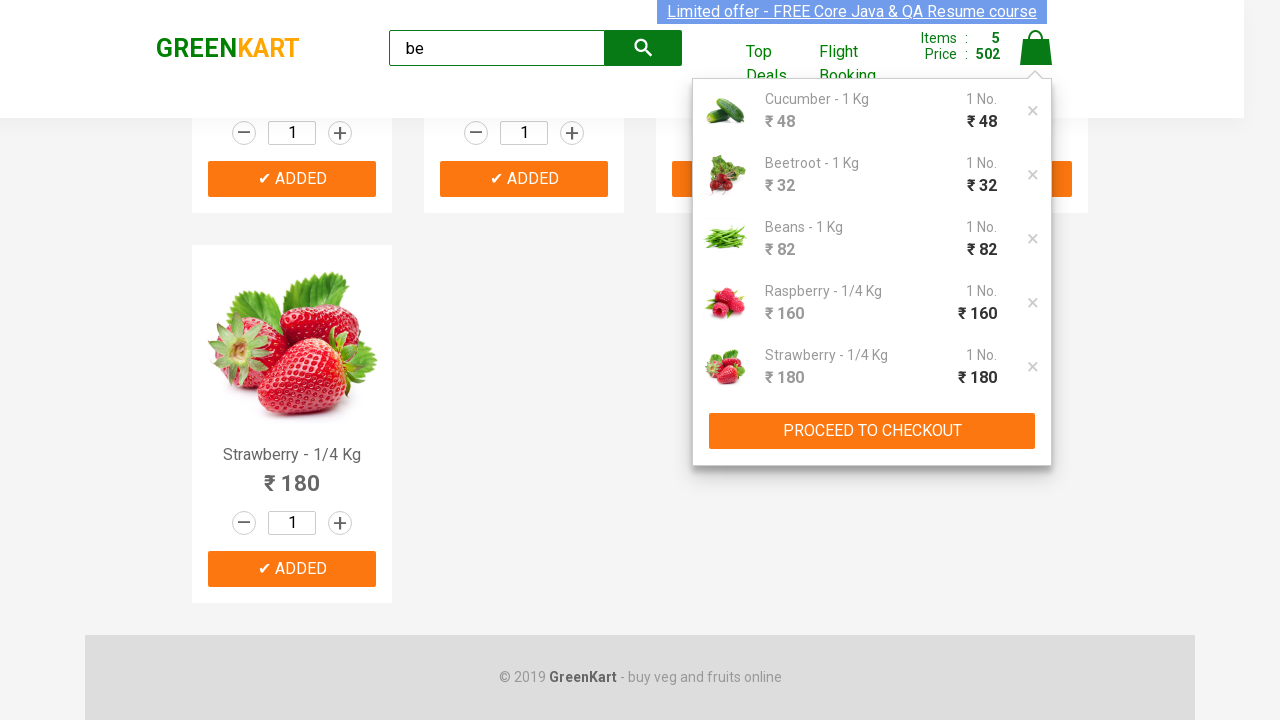

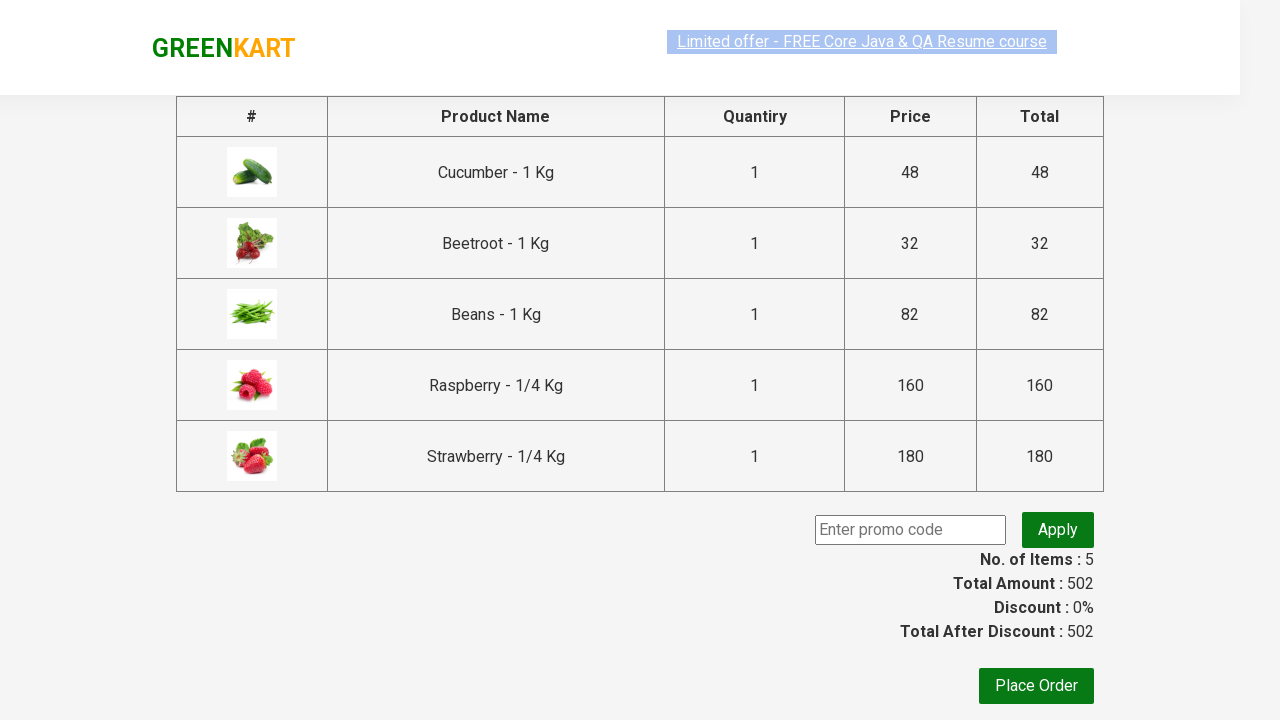